Tests clicking a button with a dynamic ID on a sandbox automation testing page

Starting URL: https://thefreerangetester.github.io/sandbox-automation-testing/

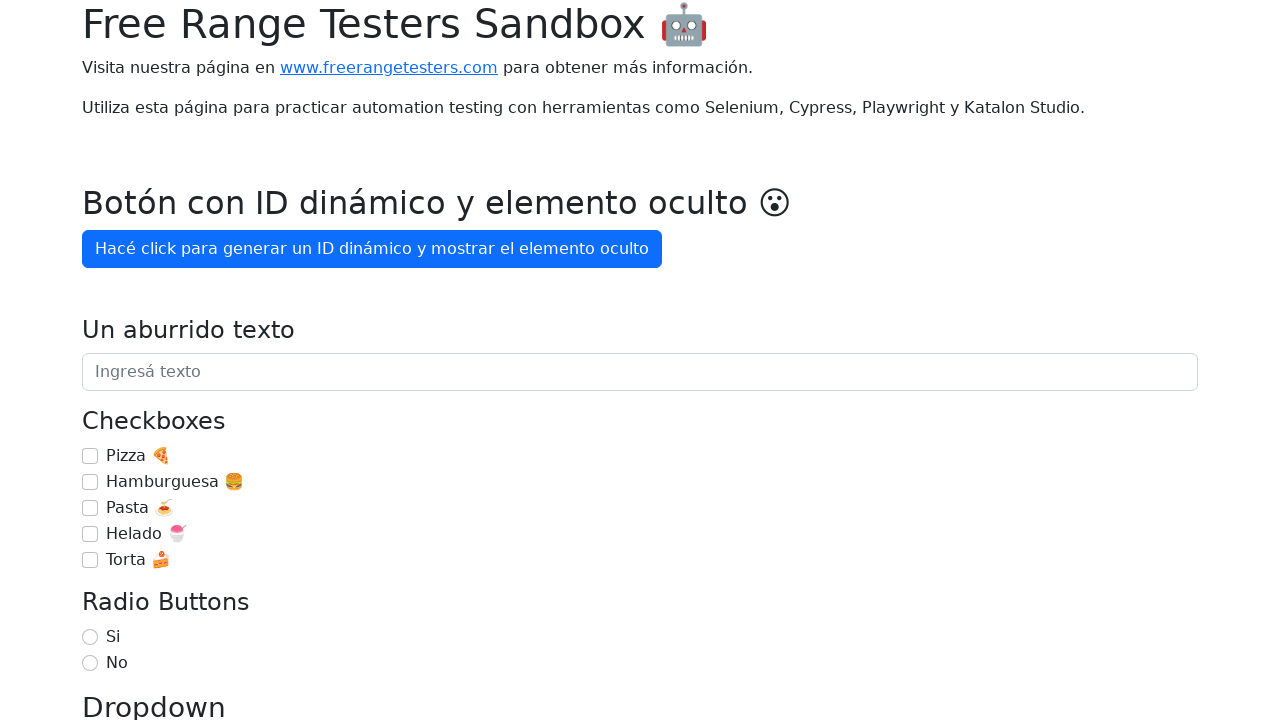

Navigated to sandbox automation testing page
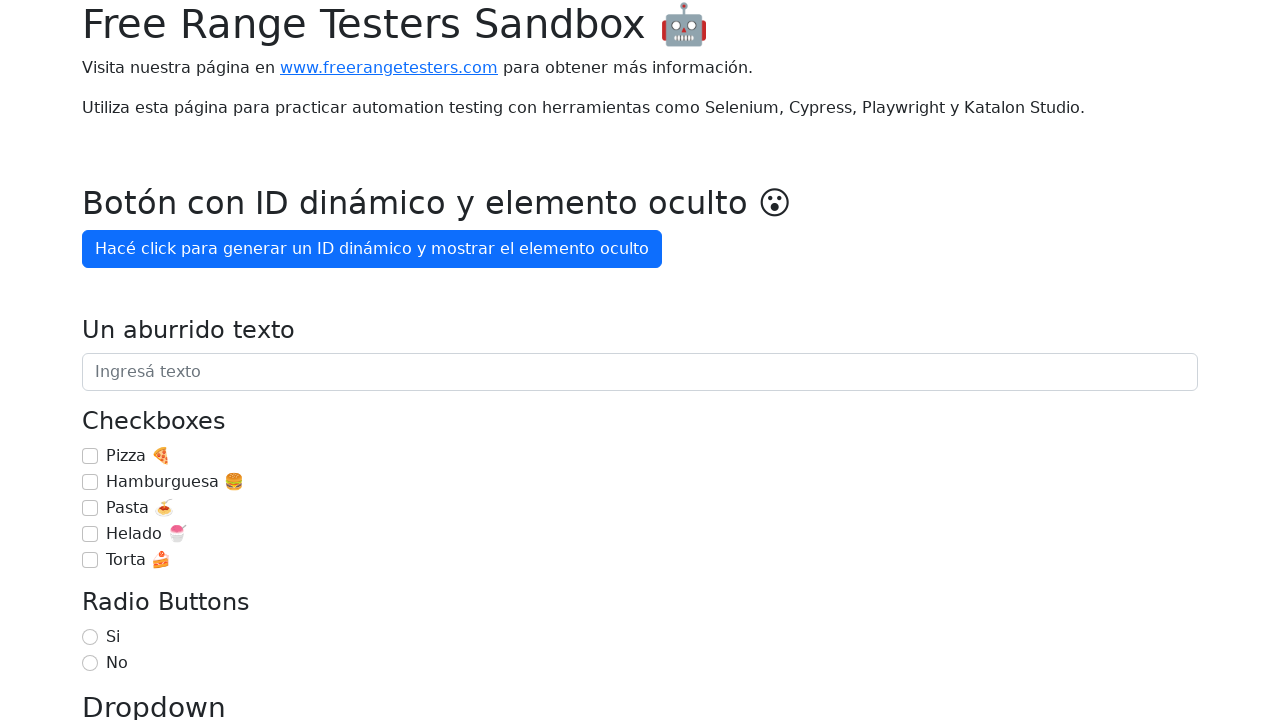

Clicked button with dynamic ID using force click at (372, 249) on internal:role=button[name="Hacé click para generar un ID"i]
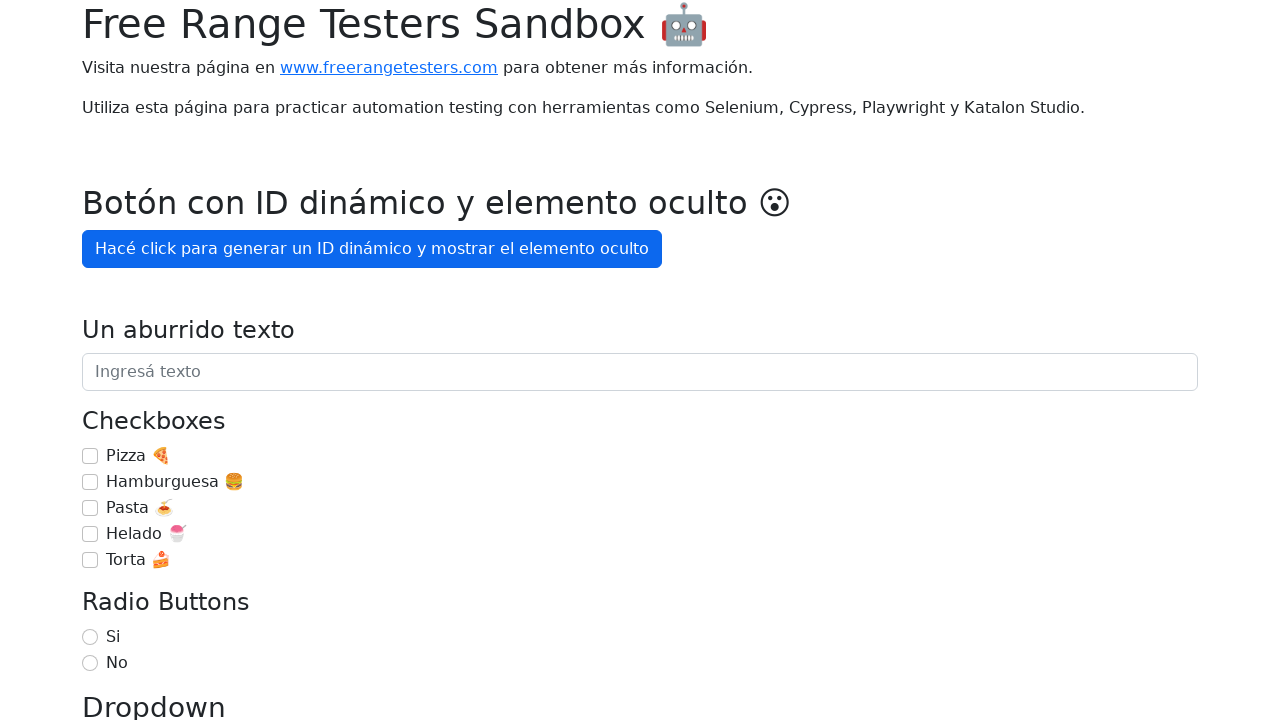

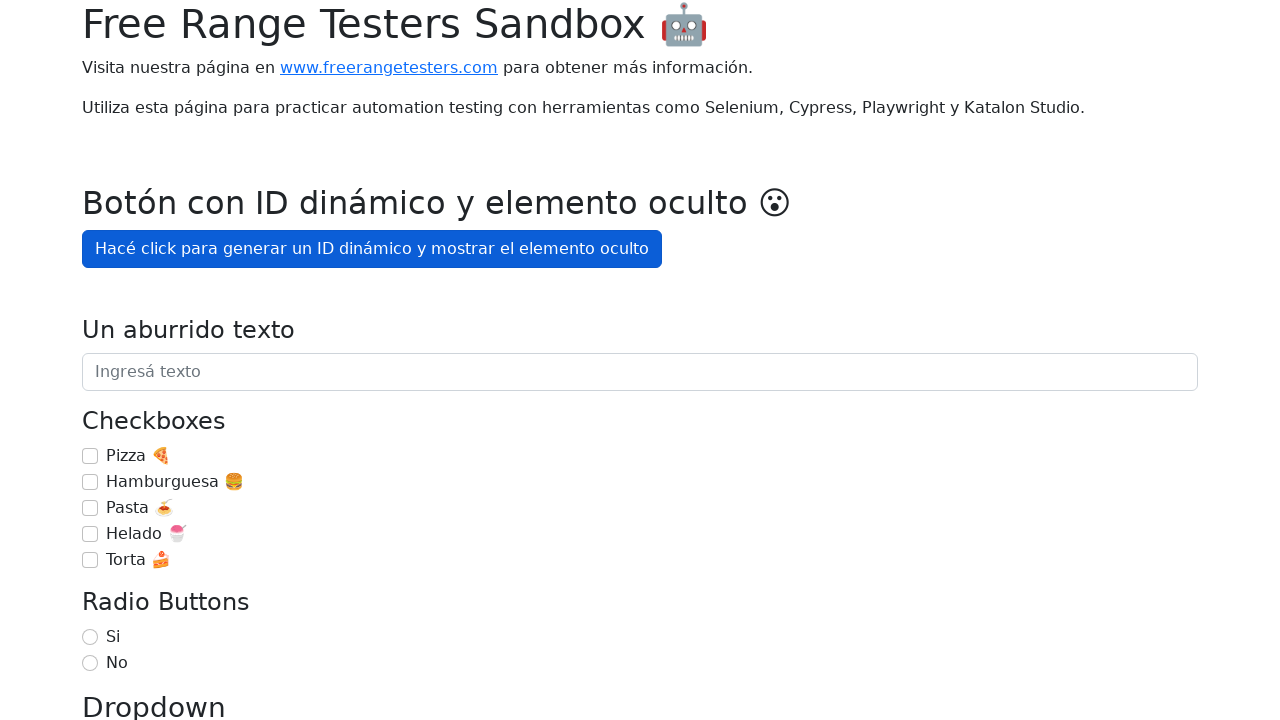